Tests adding todo items to the list by filling the input and pressing Enter, verifying items appear in the list

Starting URL: https://demo.playwright.dev/todomvc

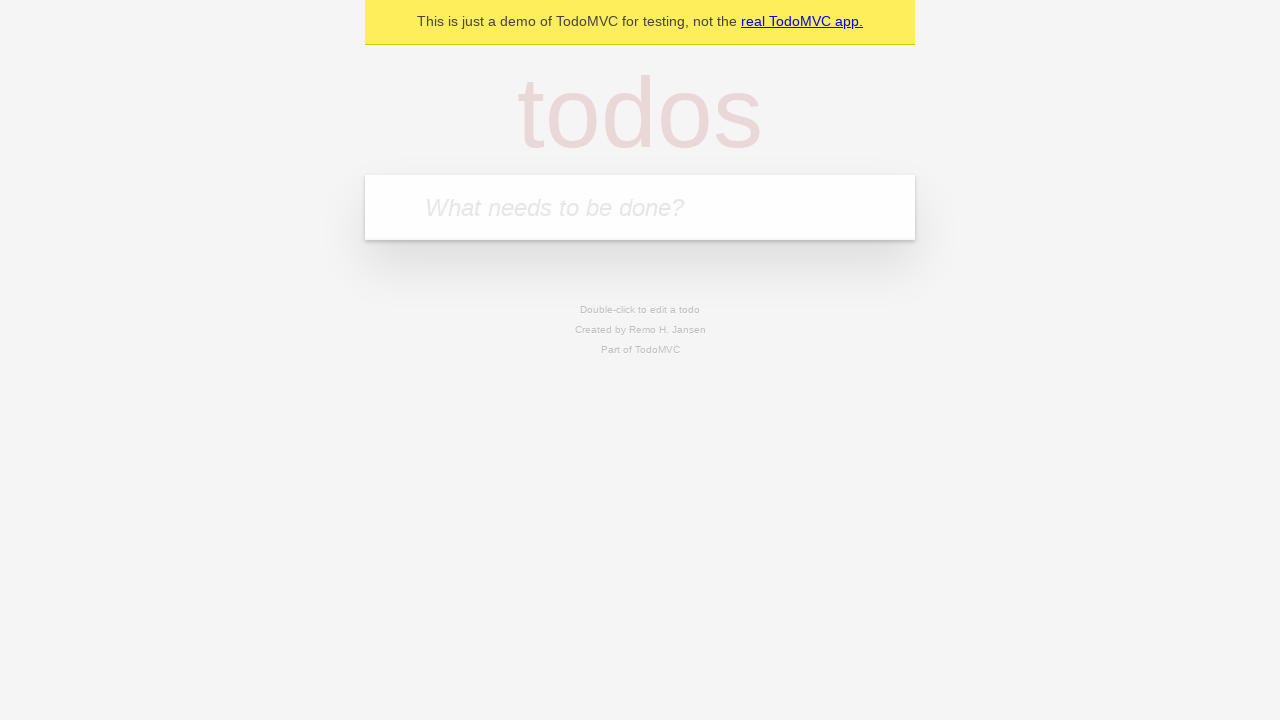

Filled todo input with 'buy some cheese' on internal:attr=[placeholder="What needs to be done?"i]
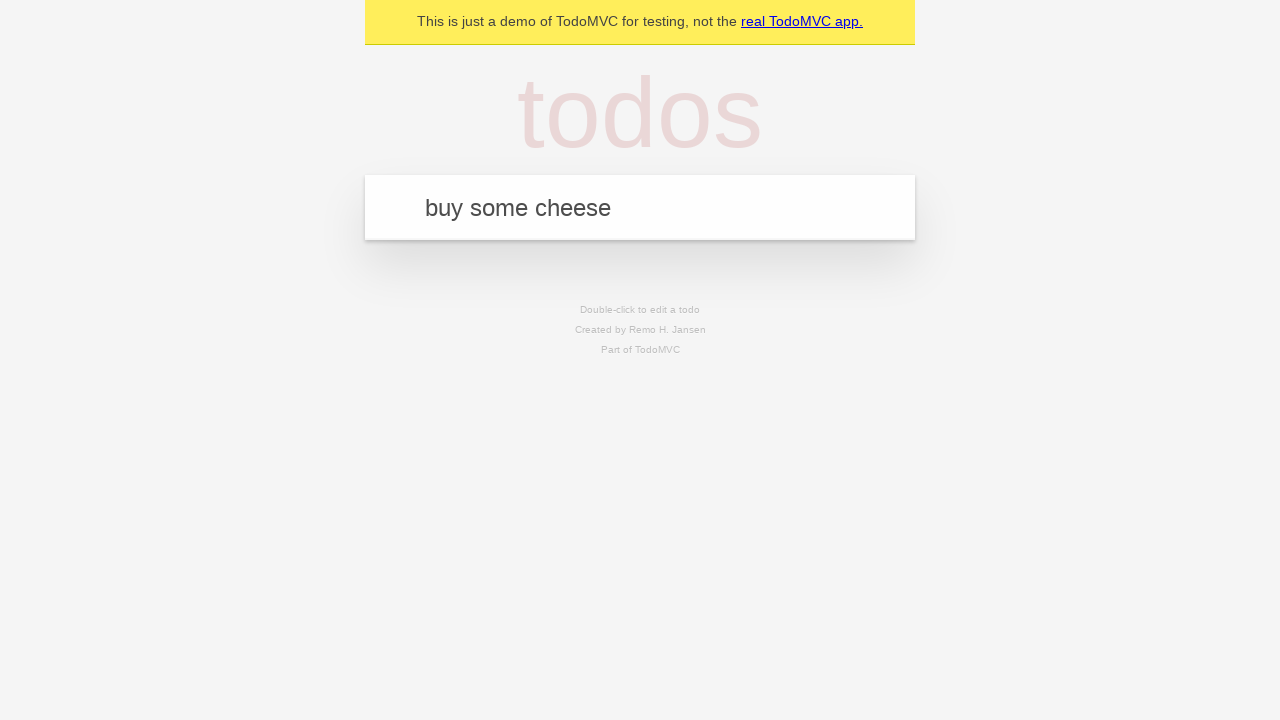

Pressed Enter to add first todo item on internal:attr=[placeholder="What needs to be done?"i]
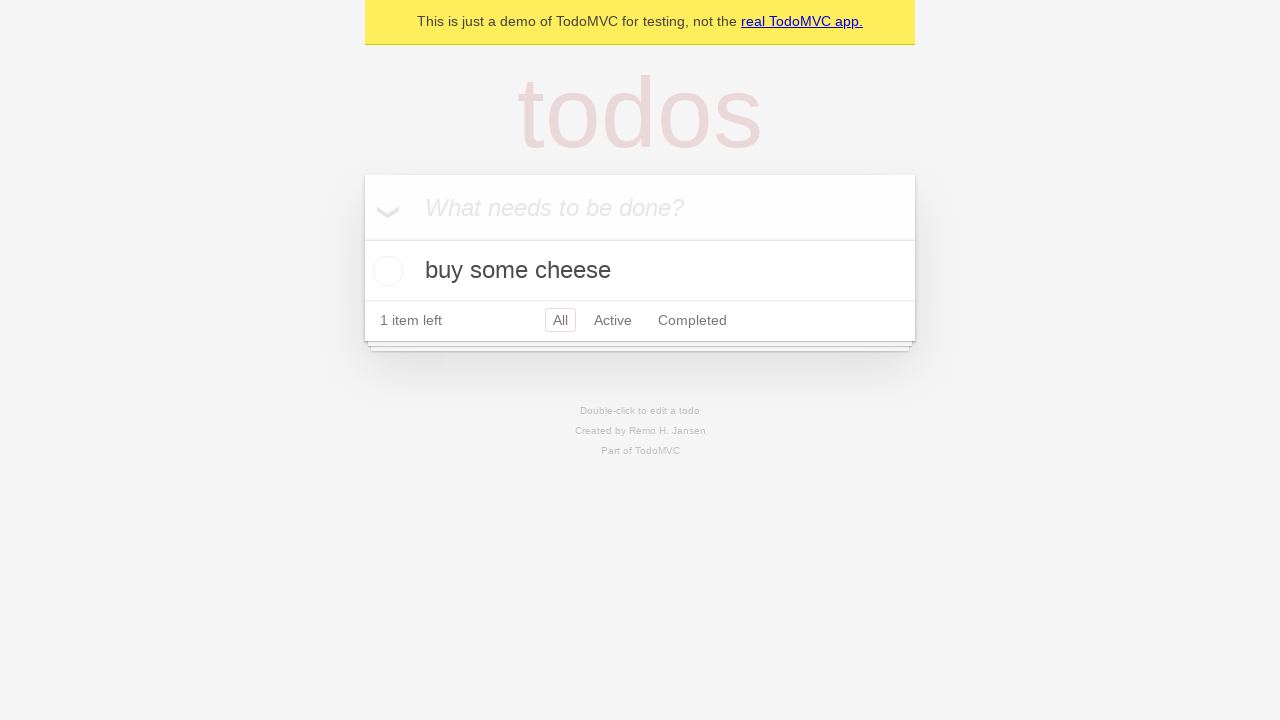

First todo item appeared in the list
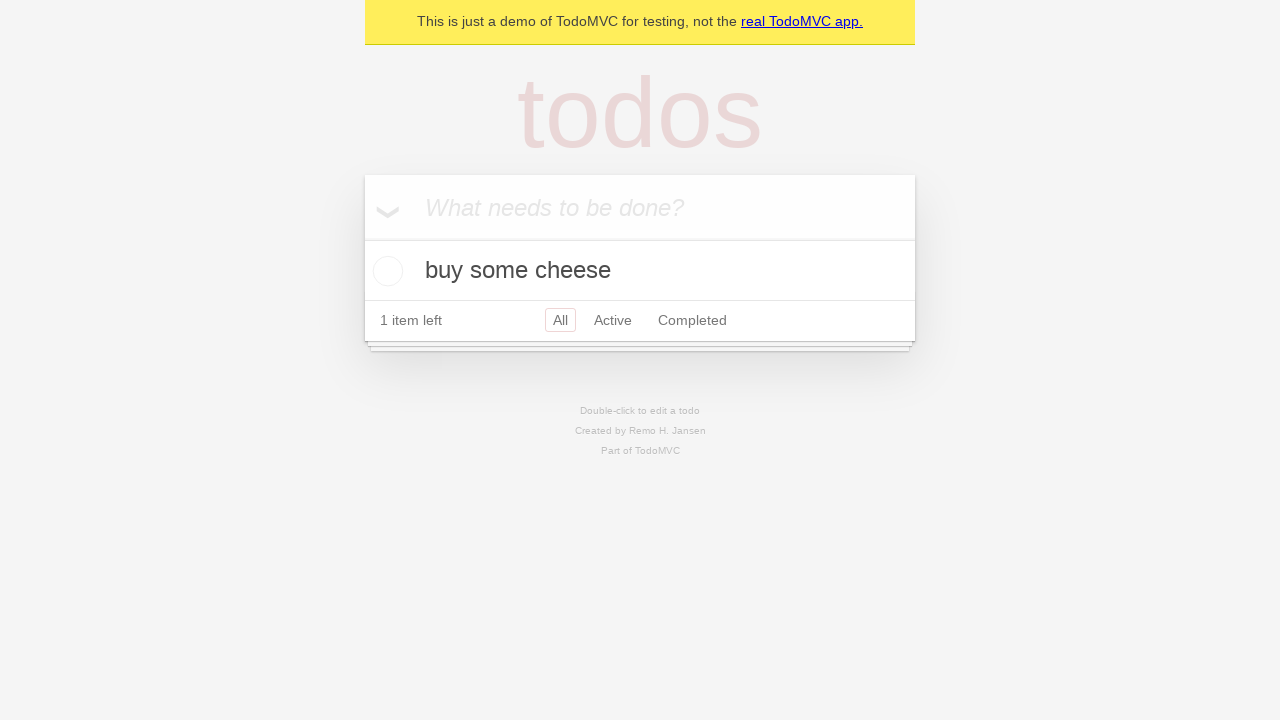

Filled todo input with 'feed the cat' on internal:attr=[placeholder="What needs to be done?"i]
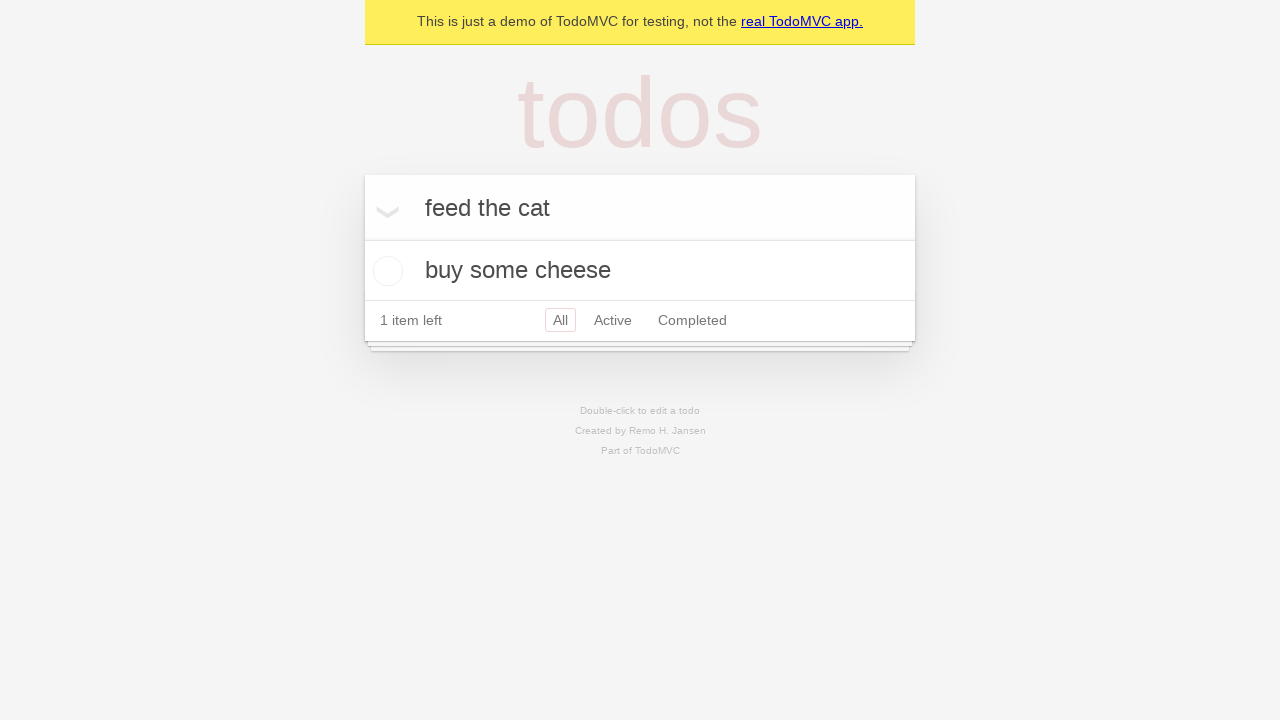

Pressed Enter to add second todo item on internal:attr=[placeholder="What needs to be done?"i]
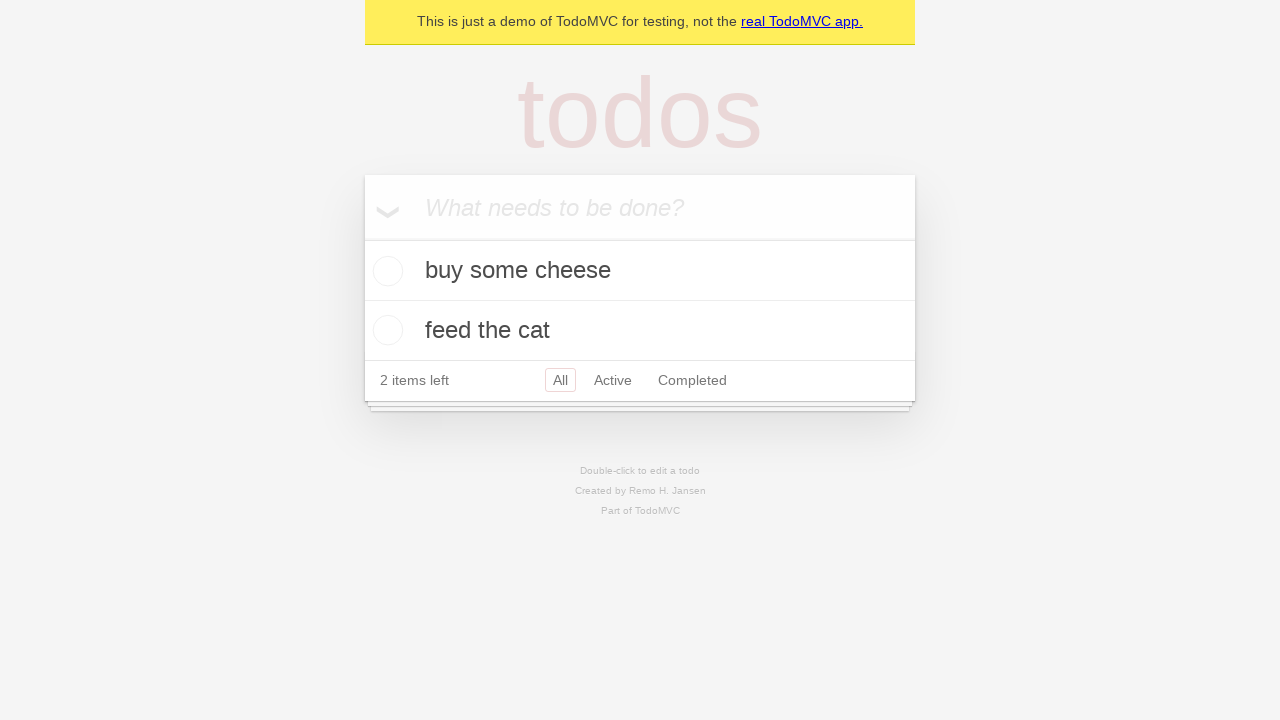

Second todo item appeared in the list, both todos now visible
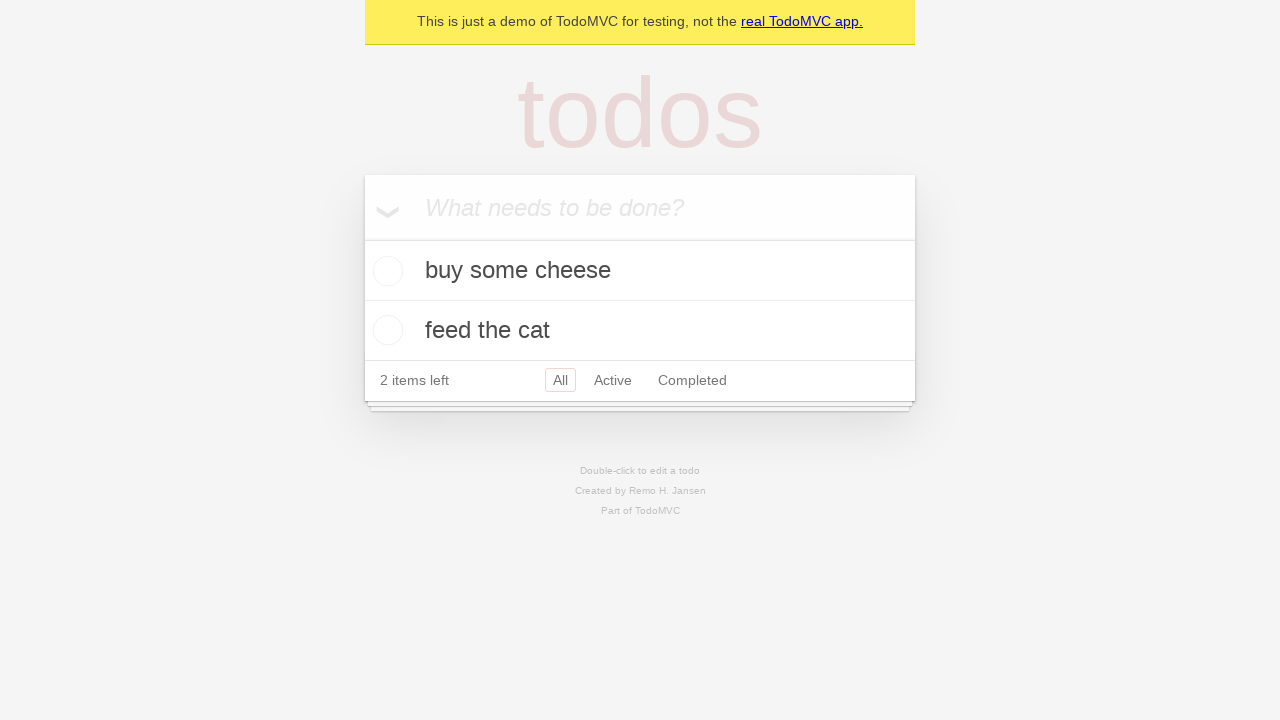

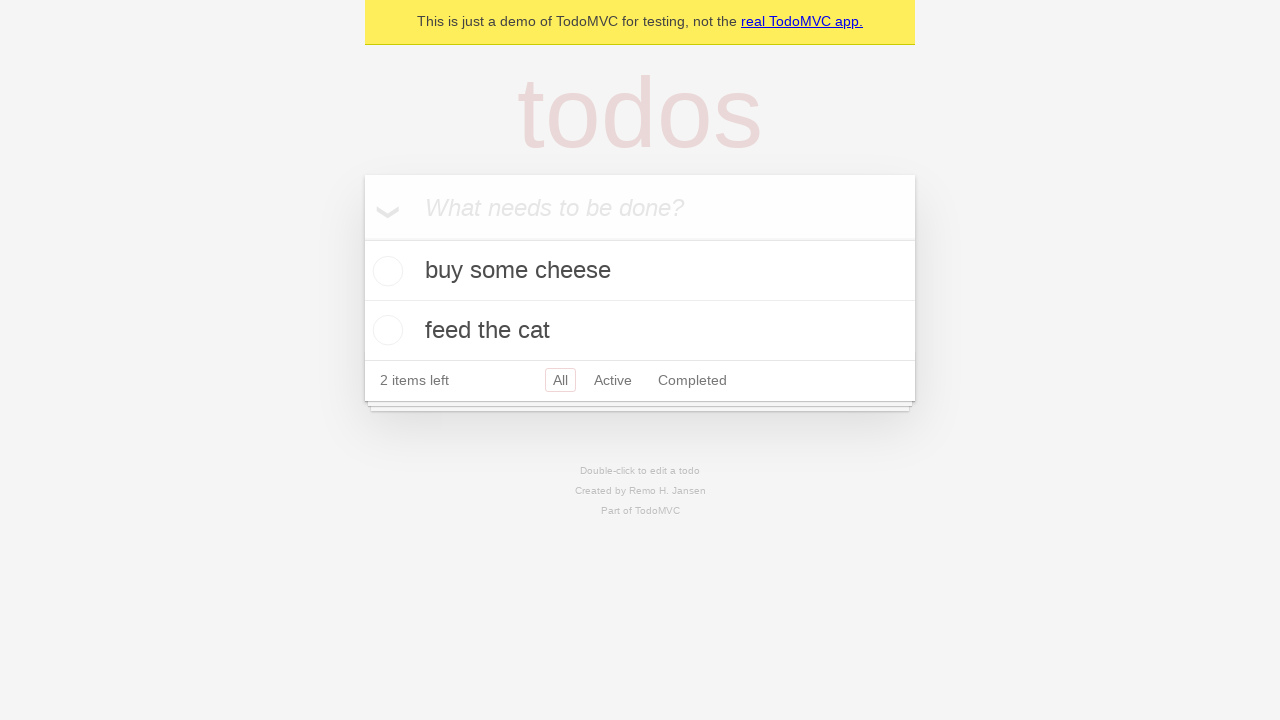